Tests hover functionality by moving mouse over a user figure element to reveal hidden content (name and link), then clicks the revealed link and verifies navigation to the user profile page.

Starting URL: https://the-internet.herokuapp.com/hovers

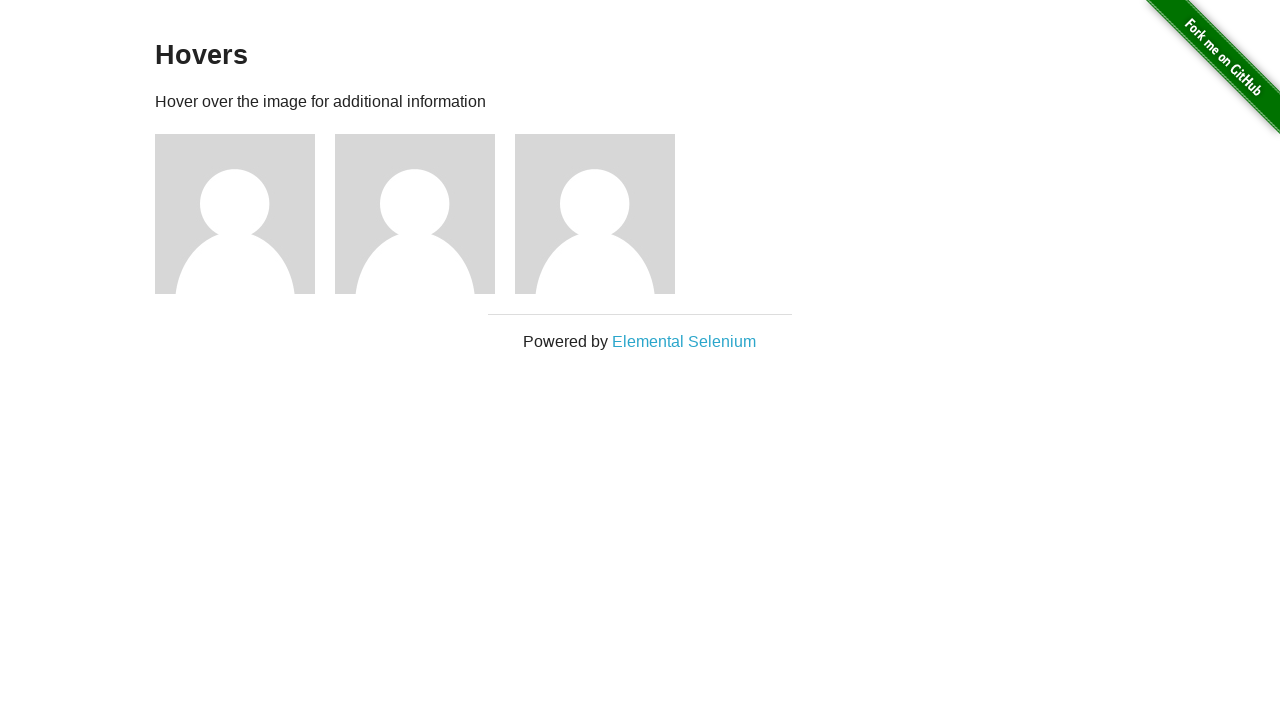

Located first user figure element
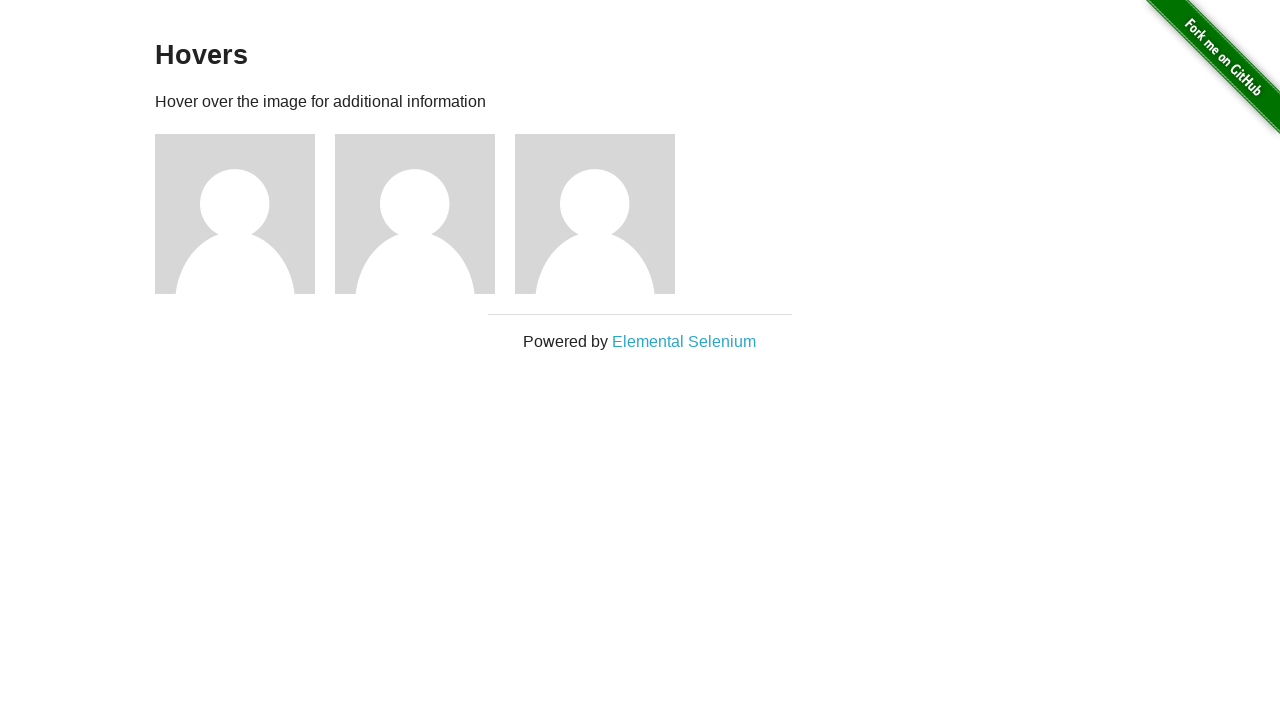

Hovered over user figure to reveal hidden content at (245, 214) on div.figure >> nth=0
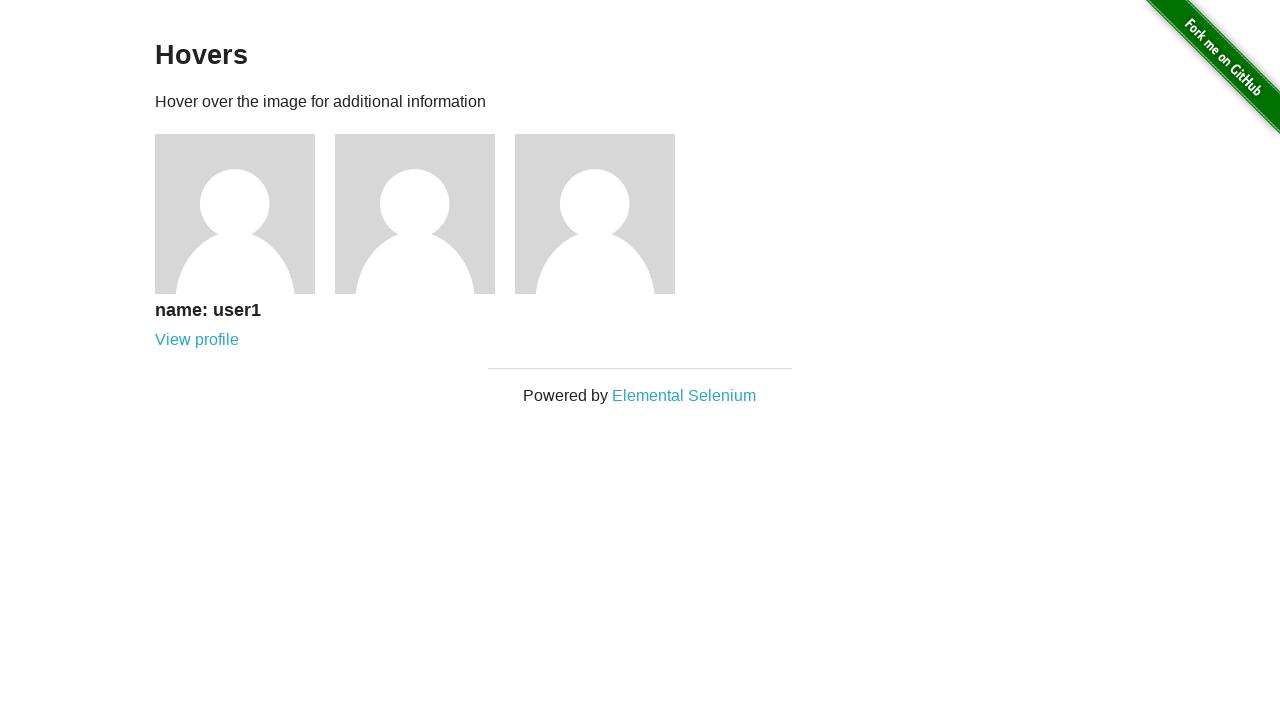

Figcaption heading became visible after hover
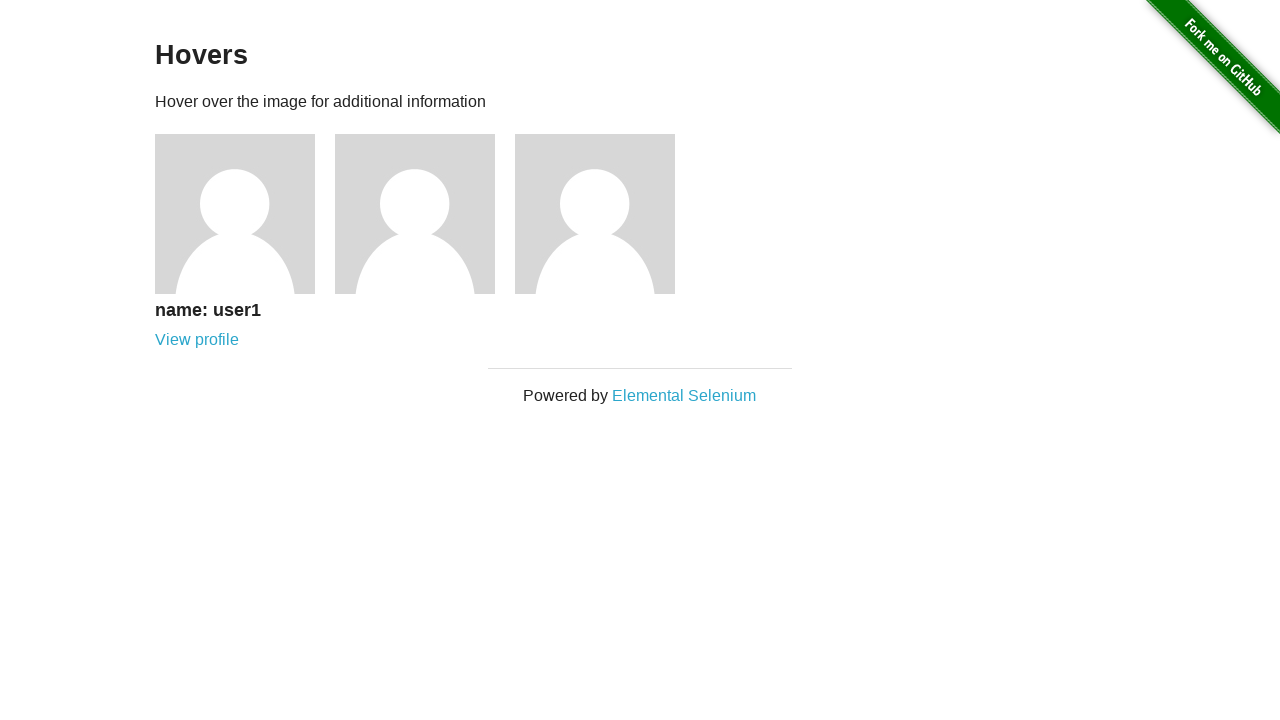

Clicked the revealed user profile link at (197, 340) on div.figcaption a
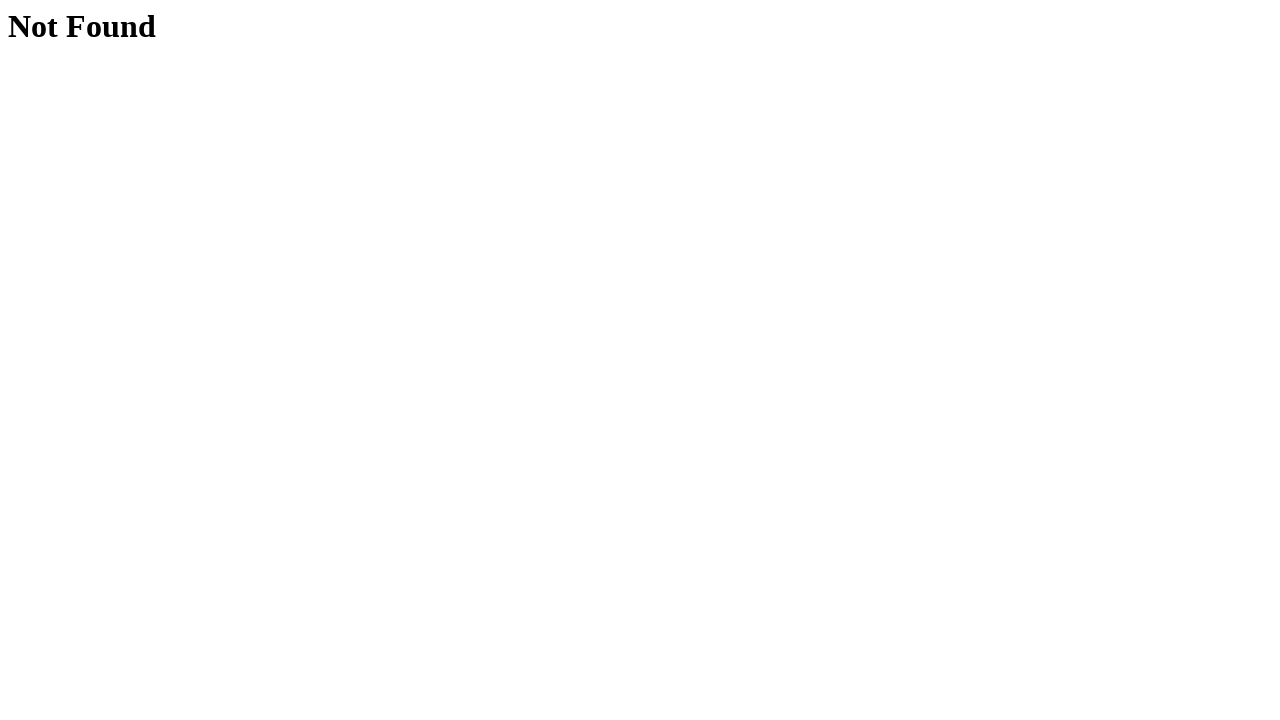

Navigated to user profile page (users/1)
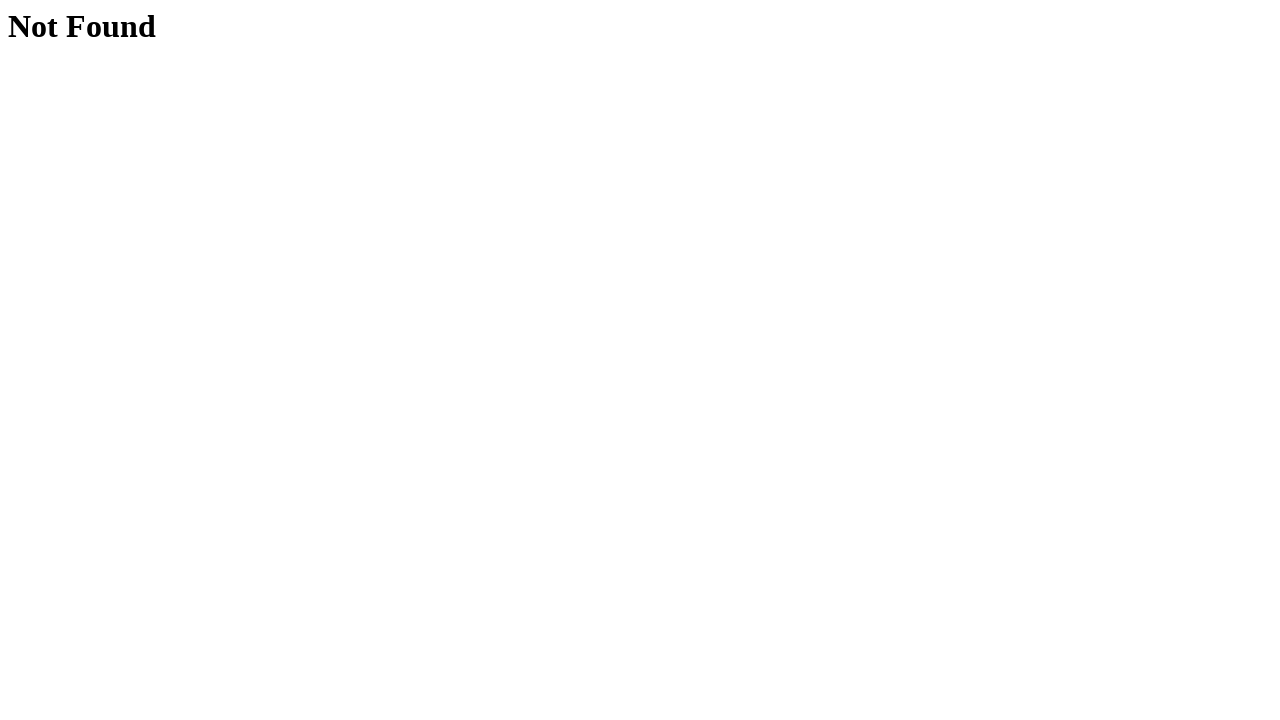

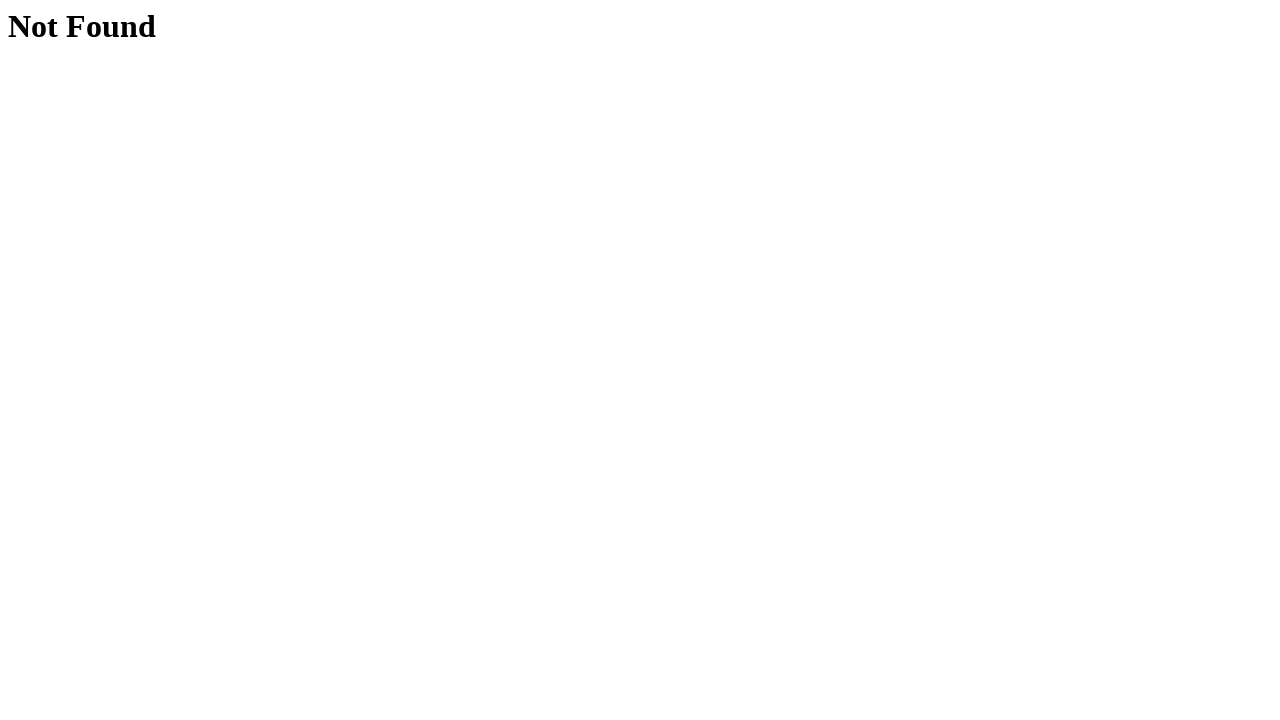